Tests browser navigation functionality by navigating between pages, going back, forward, and refreshing the page on thefriendlytester.co.uk website.

Starting URL: http://thefriendlytester.co.uk

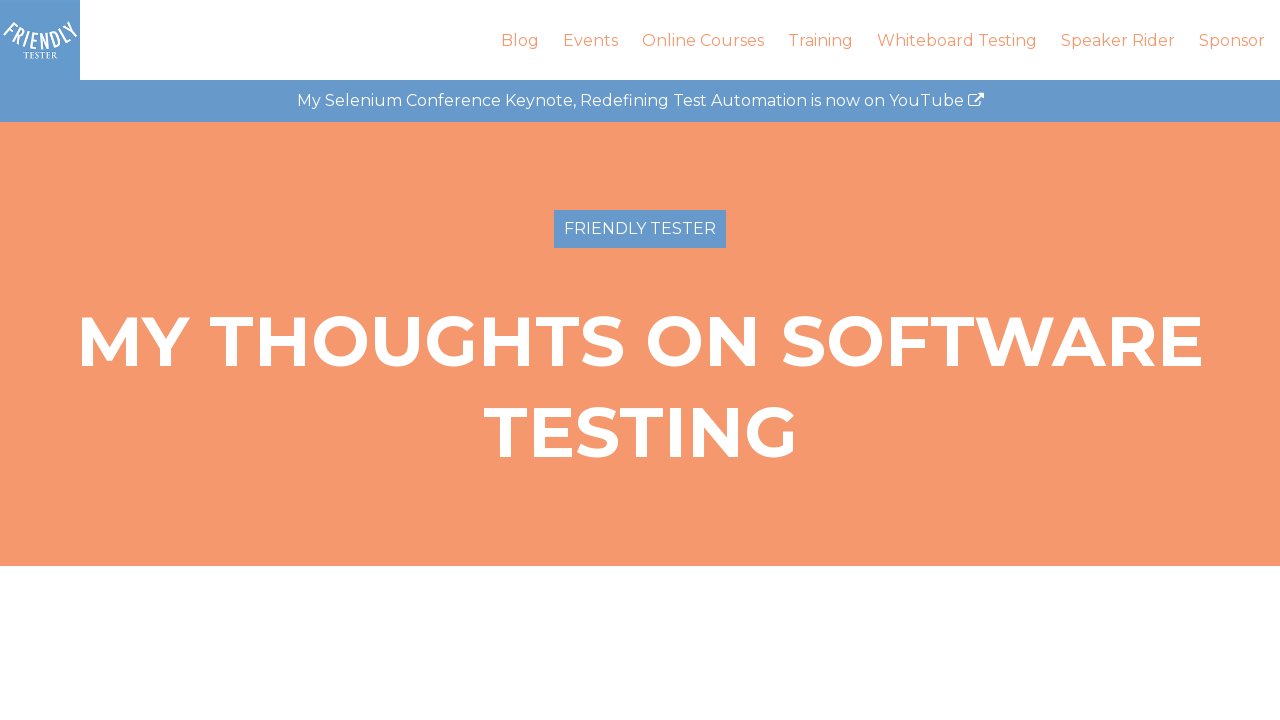

Navigated to NottsTest page
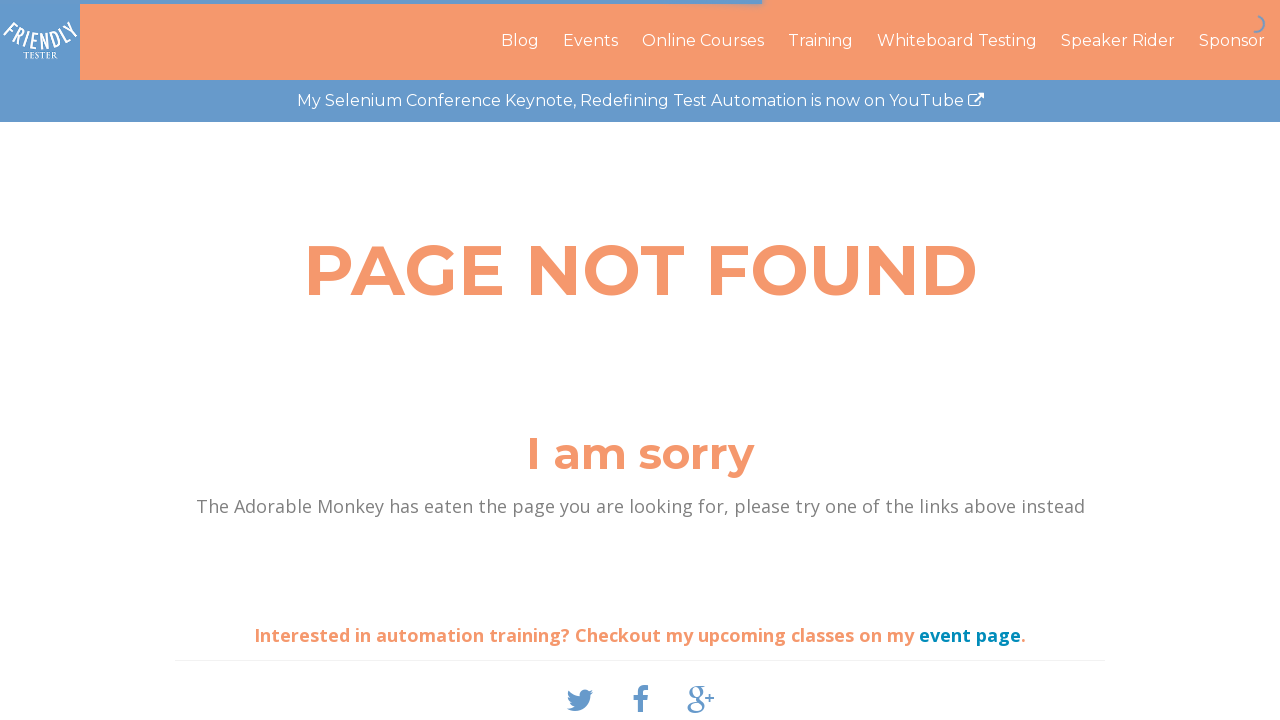

Navigated back to previous page
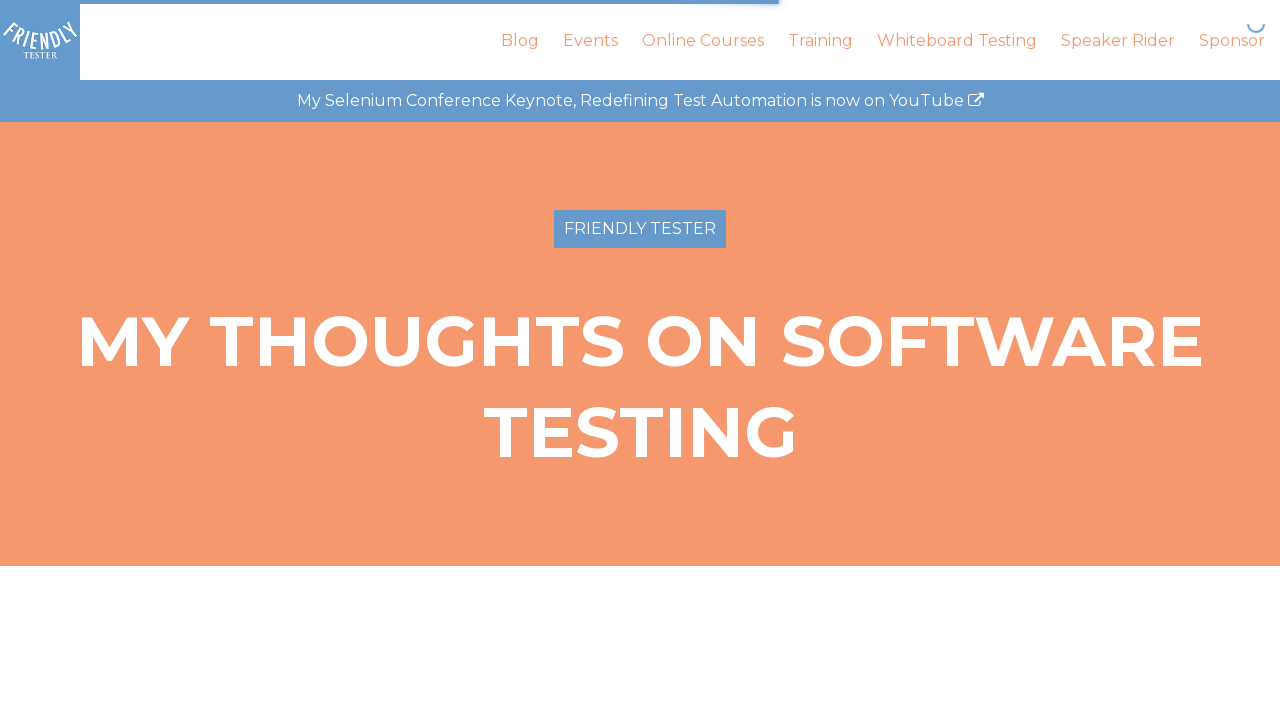

Navigated forward to NottsTest page
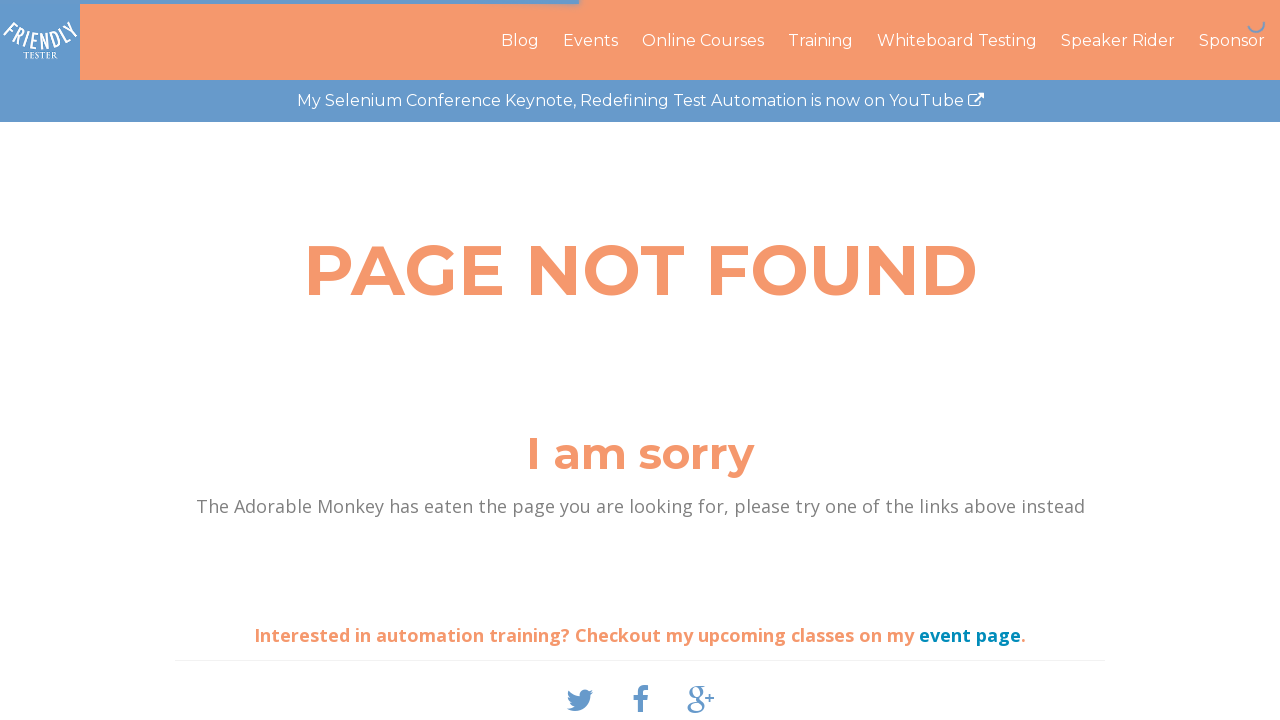

Refreshed the current page
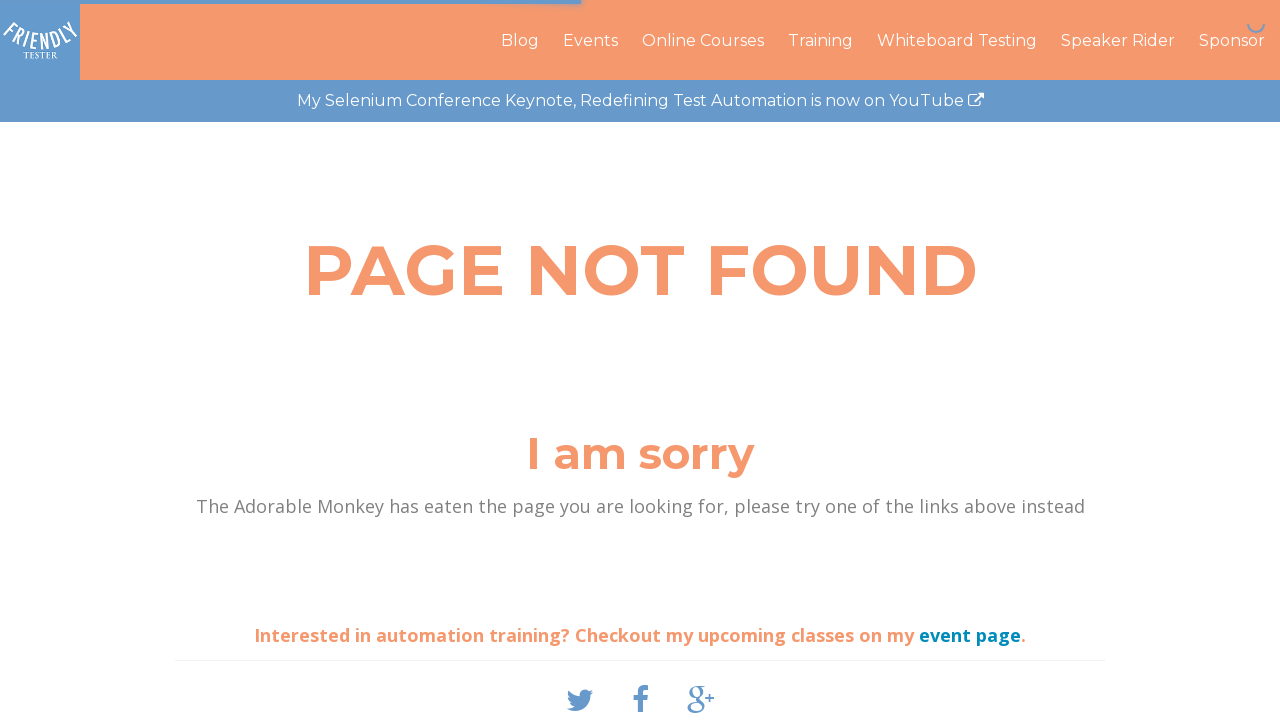

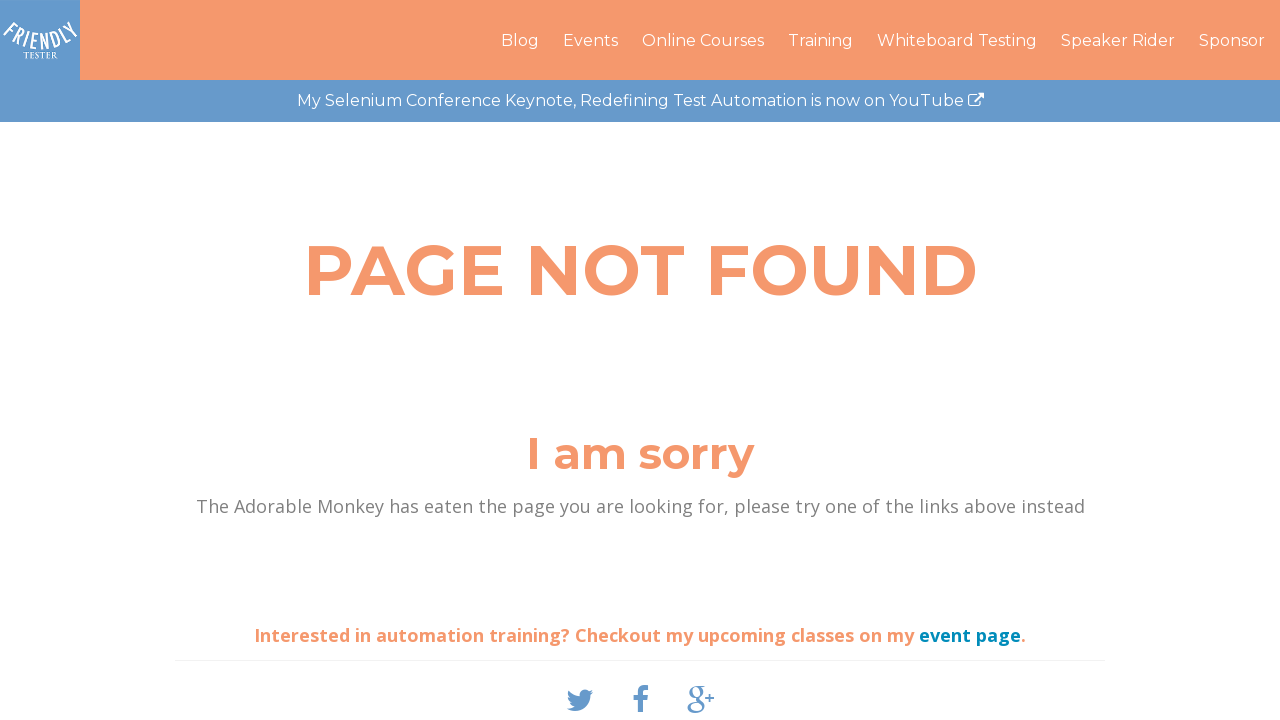